Tests that a checkbox is unchecked after being removed and re-added to the page

Starting URL: https://the-internet.herokuapp.com/dynamic_controls

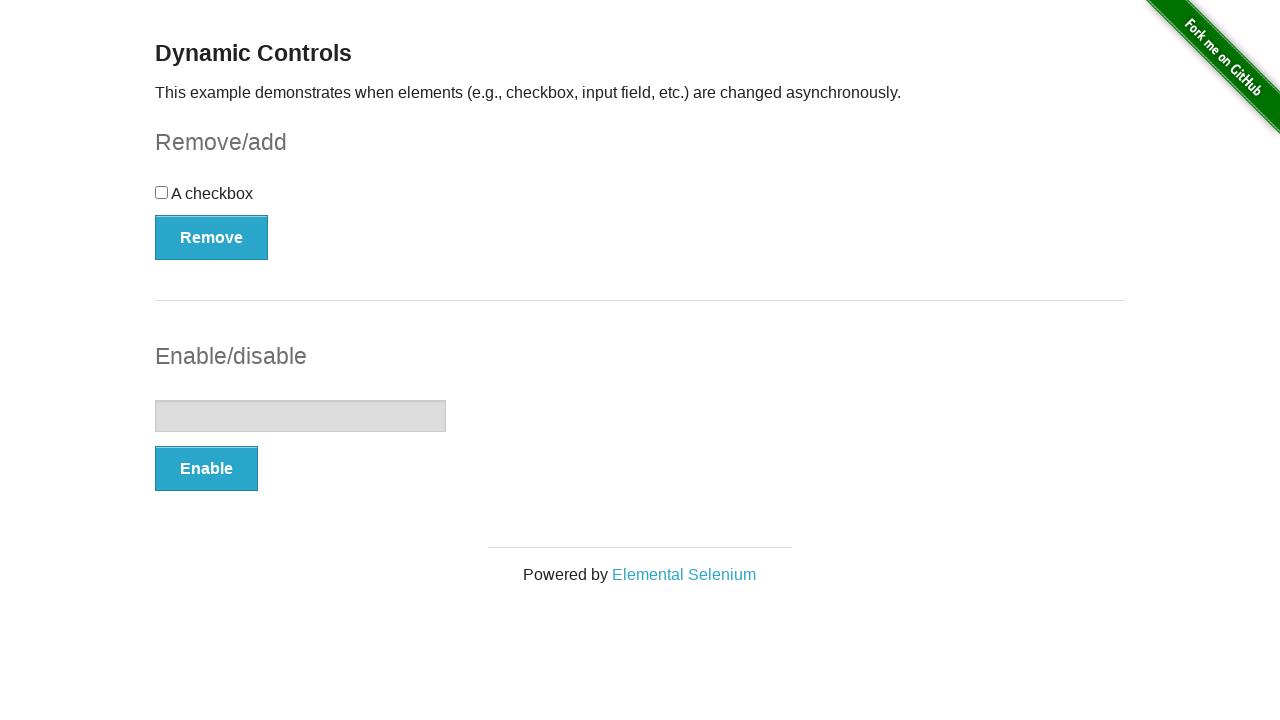

Clicked Remove button to remove the checkbox at (212, 237) on xpath=//button[@type='button' and contains(text(),'Remove')]
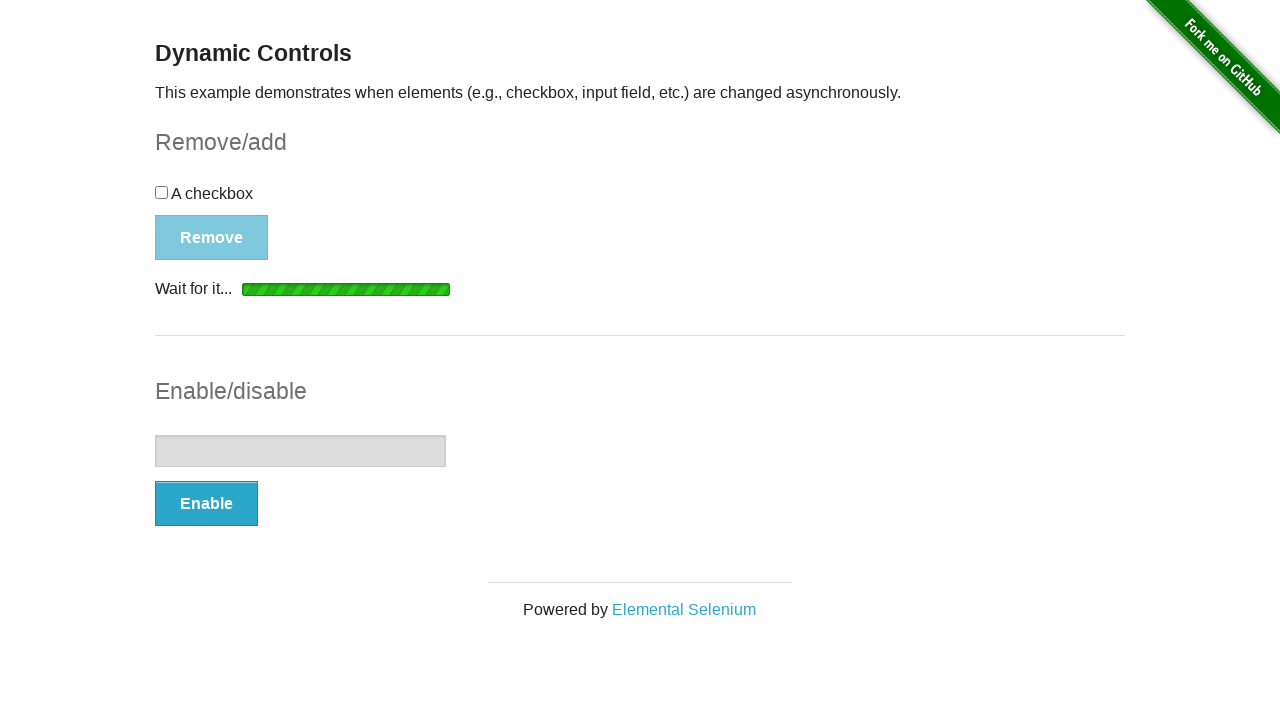

Add button appeared after checkbox removal
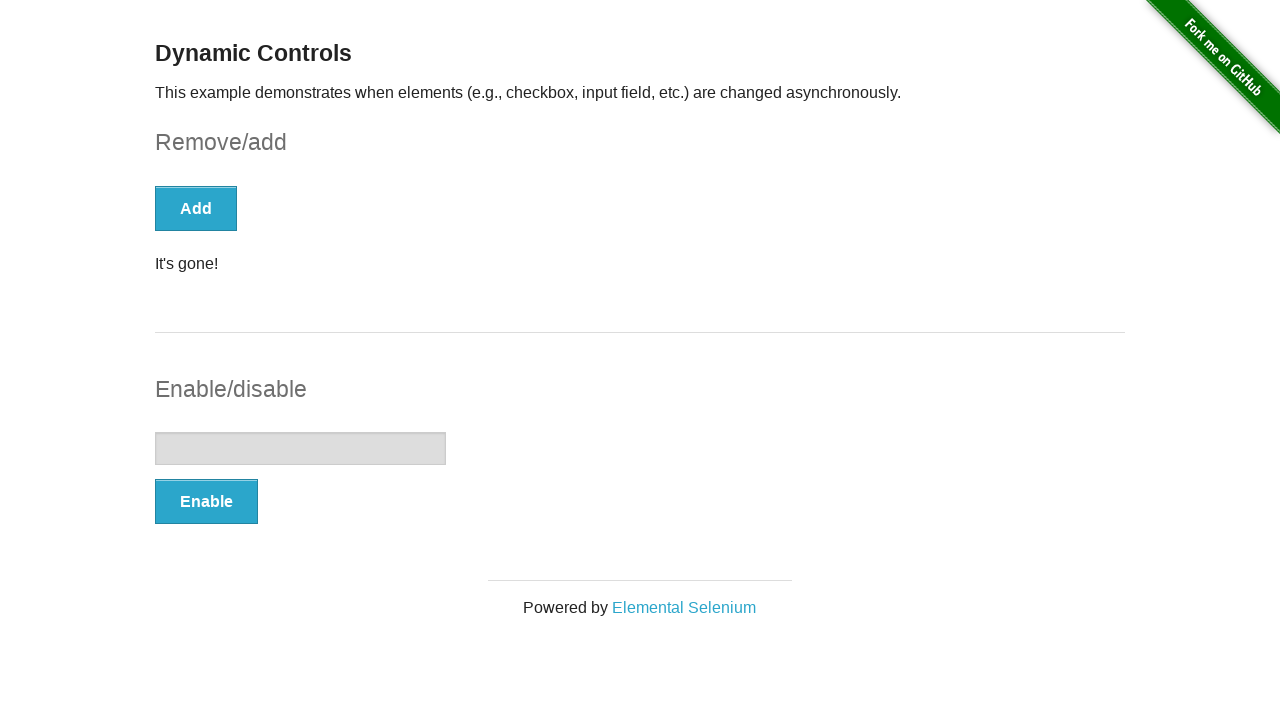

Clicked Add button to re-add the checkbox at (196, 208) on xpath=//button[@type='button' and contains(text(),'Add')]
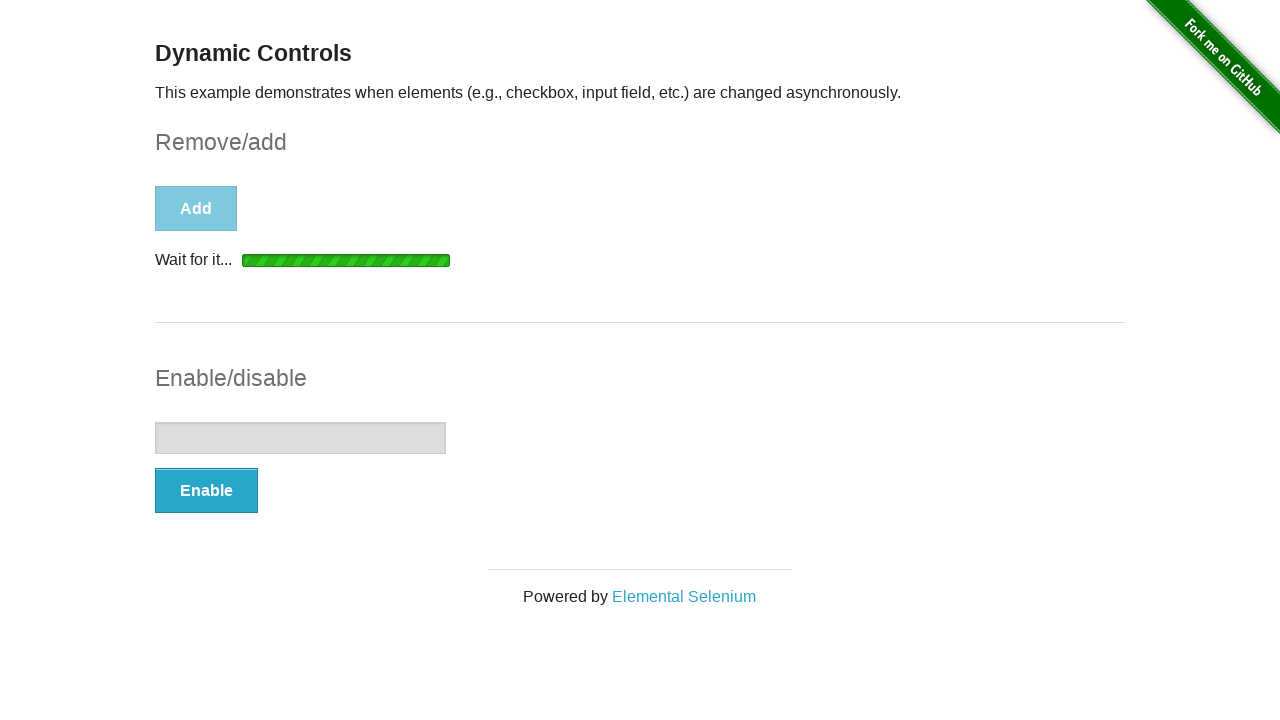

Checkbox appeared after being re-added
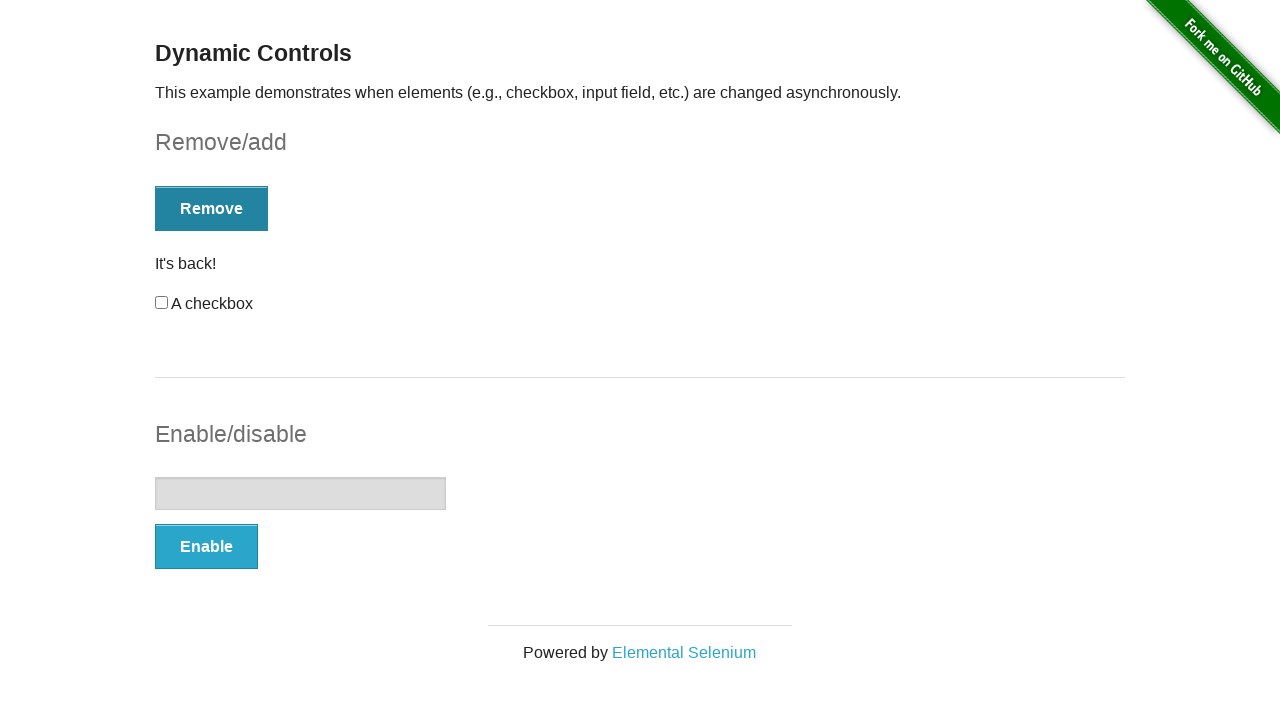

Verified that checkbox is unchecked after being removed and re-added
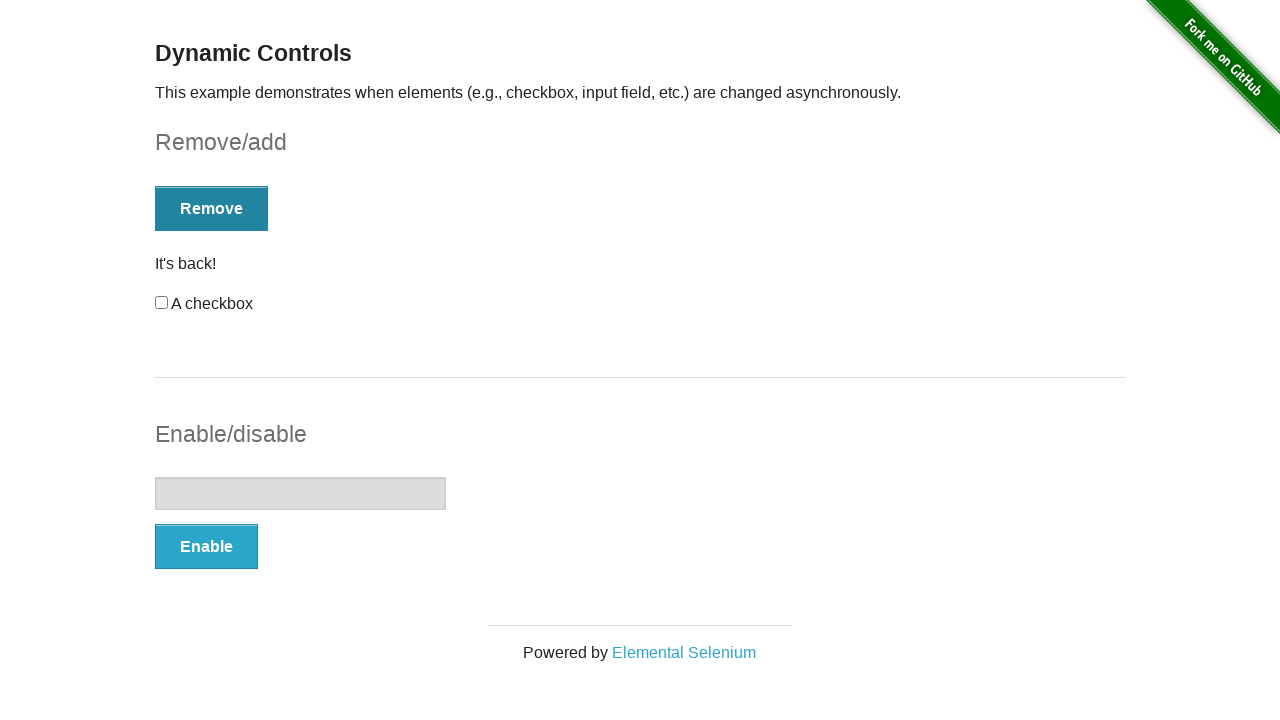

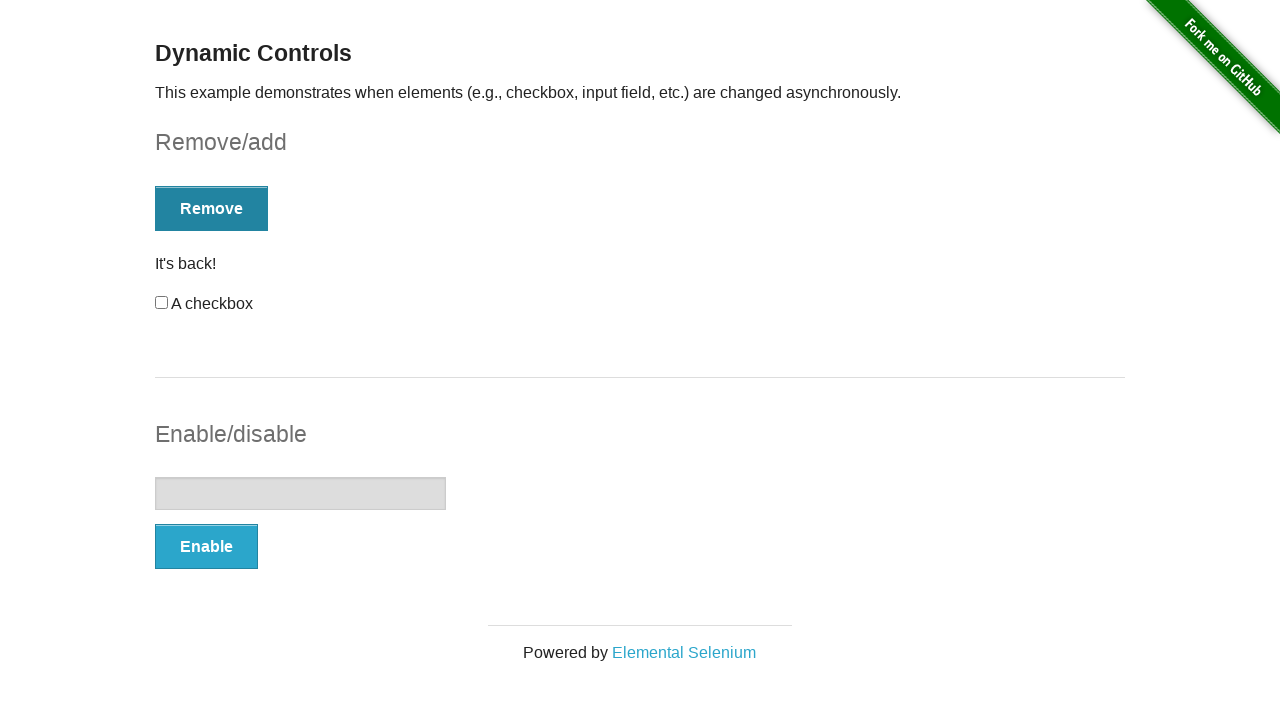